Tests pressing the space key on a target element and verifies that the page displays the correct key press result text.

Starting URL: http://the-internet.herokuapp.com/key_presses

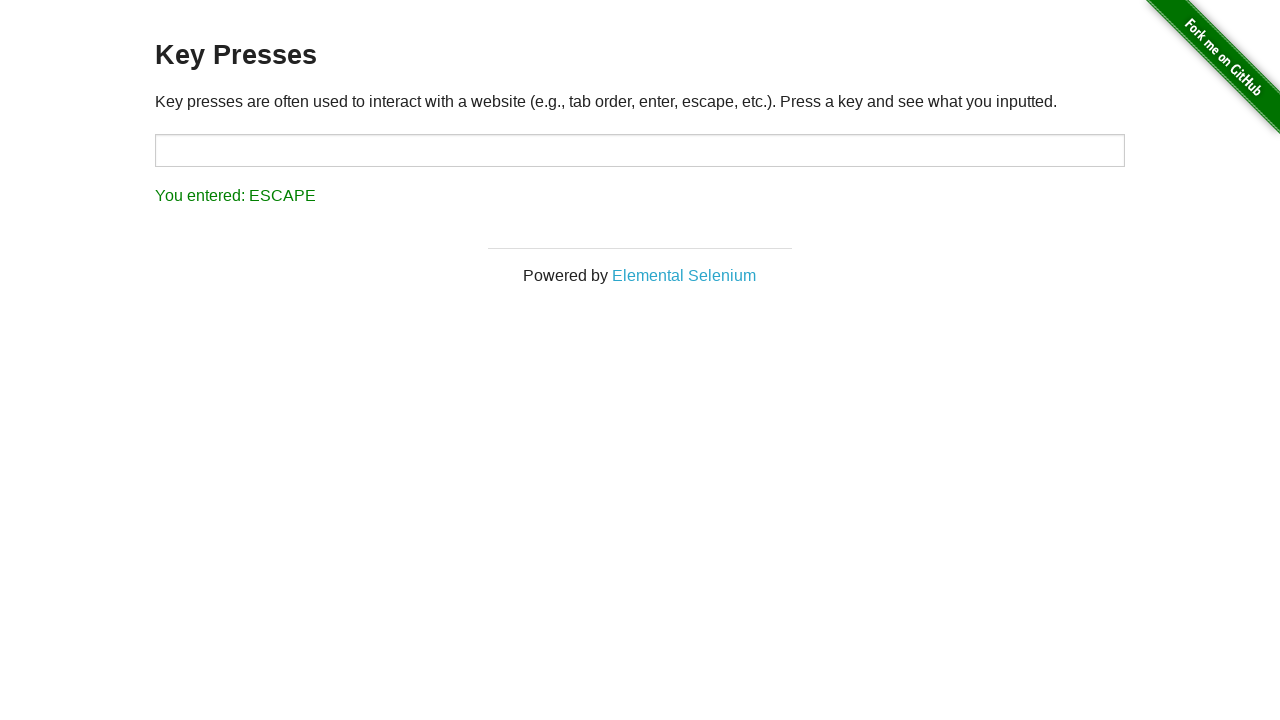

Navigated to key presses test page
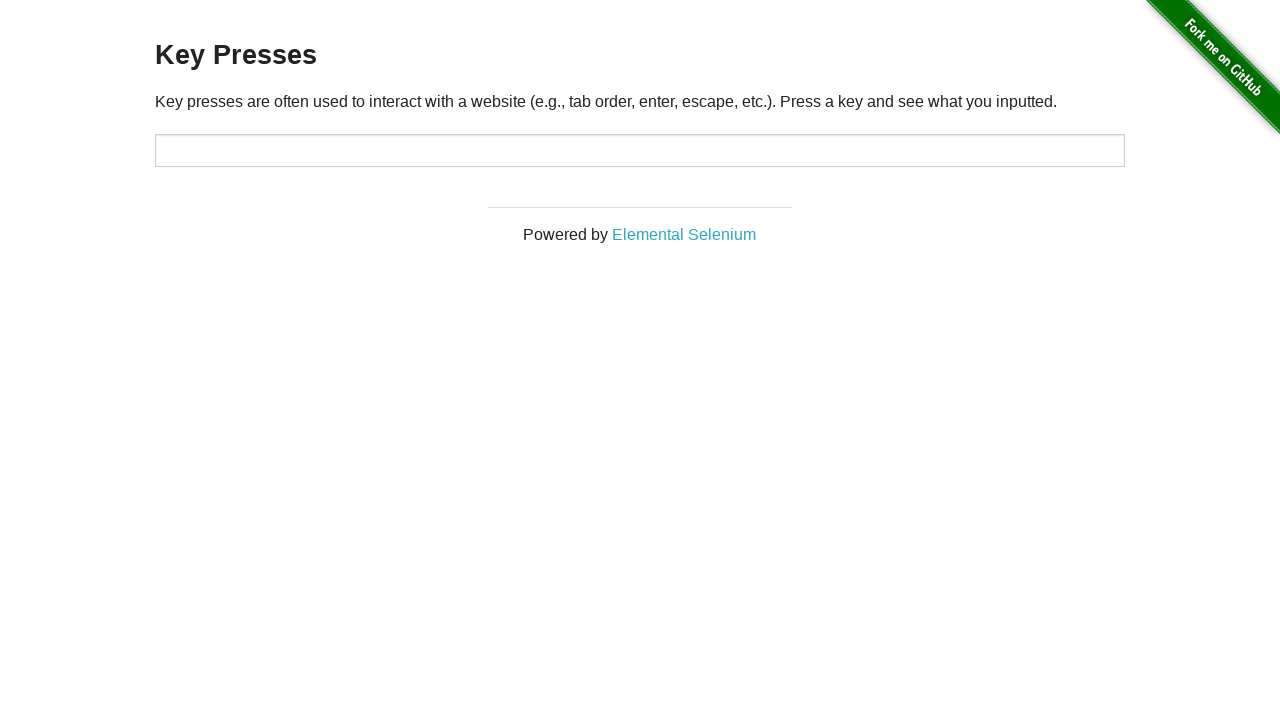

Pressed space key on target element on #target
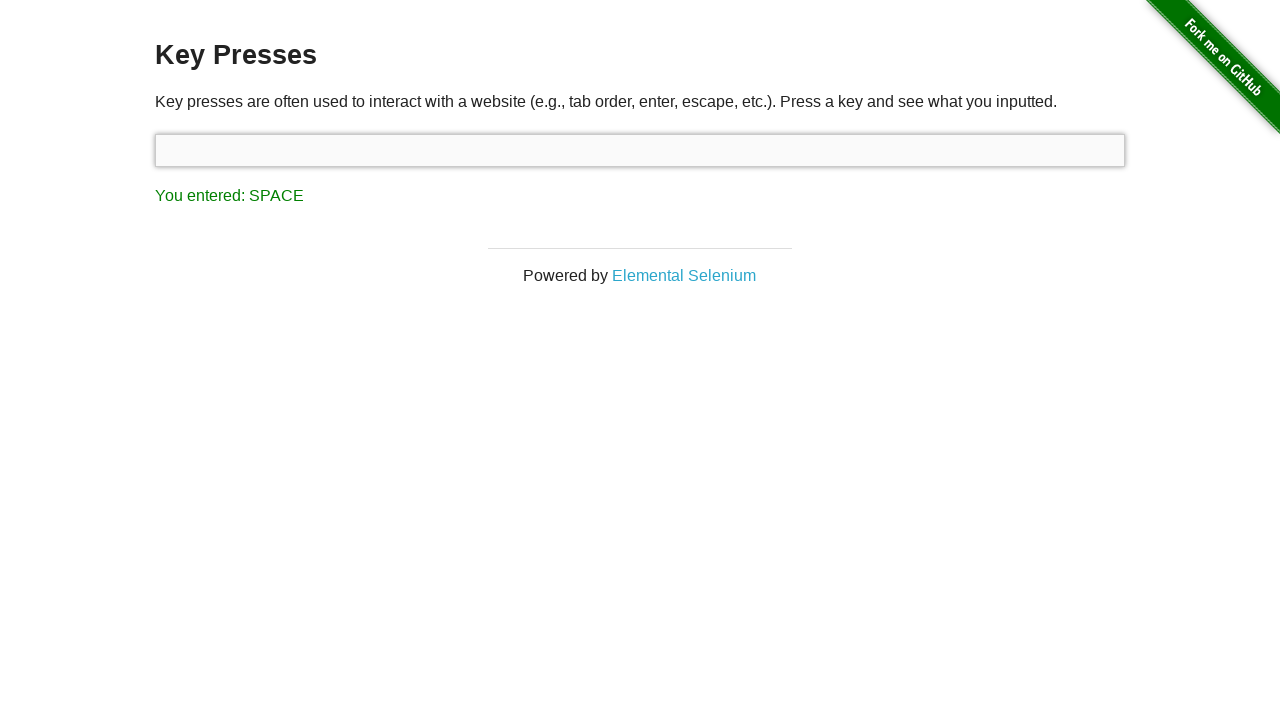

Retrieved result text from page
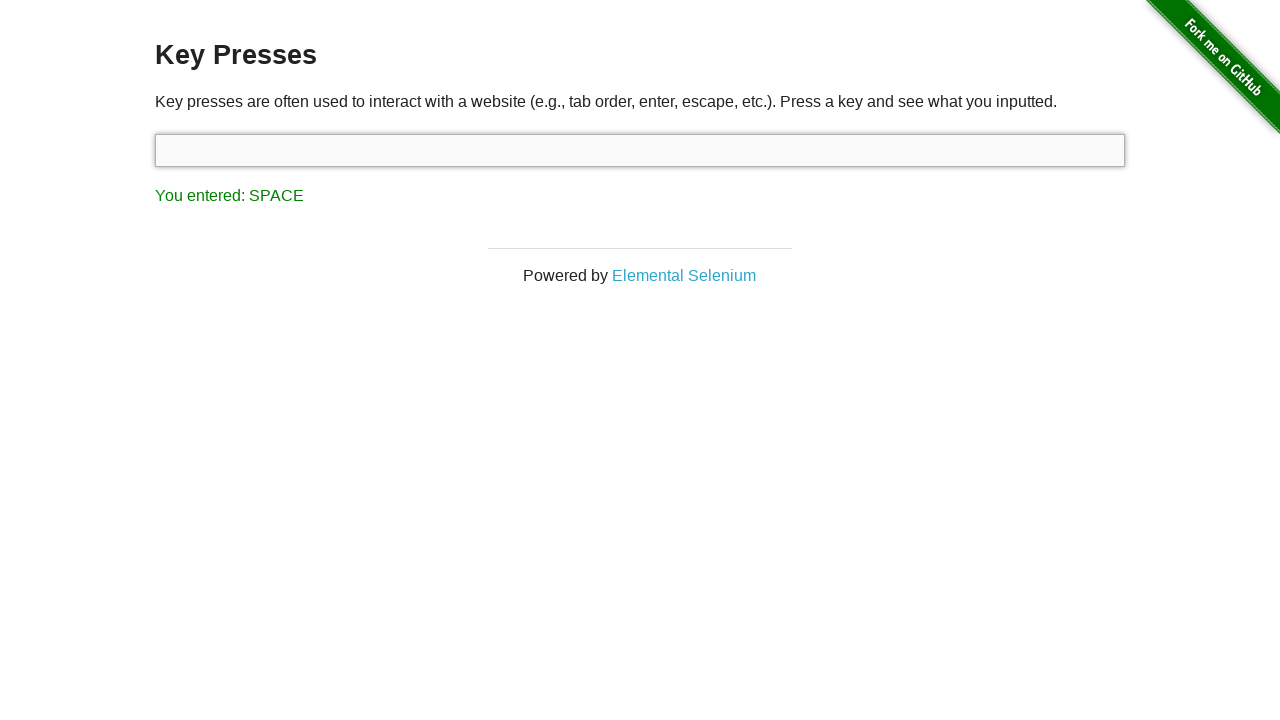

Verified that result text displays 'You entered: SPACE'
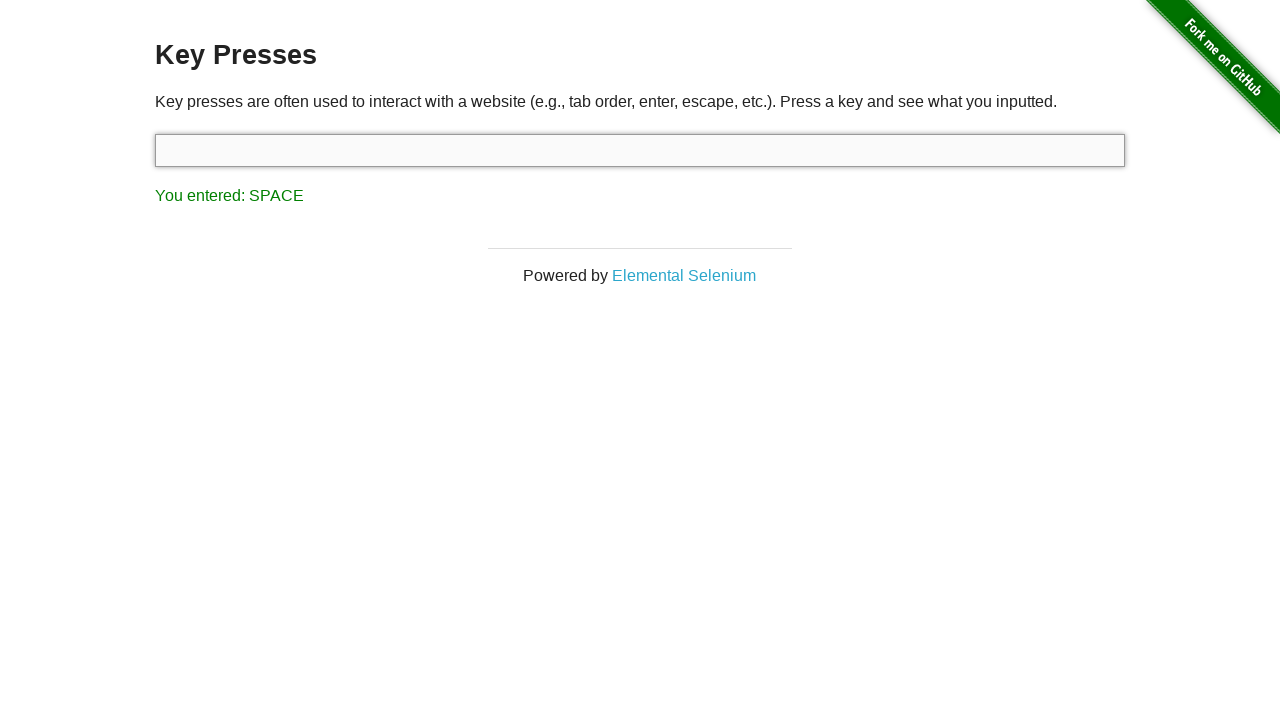

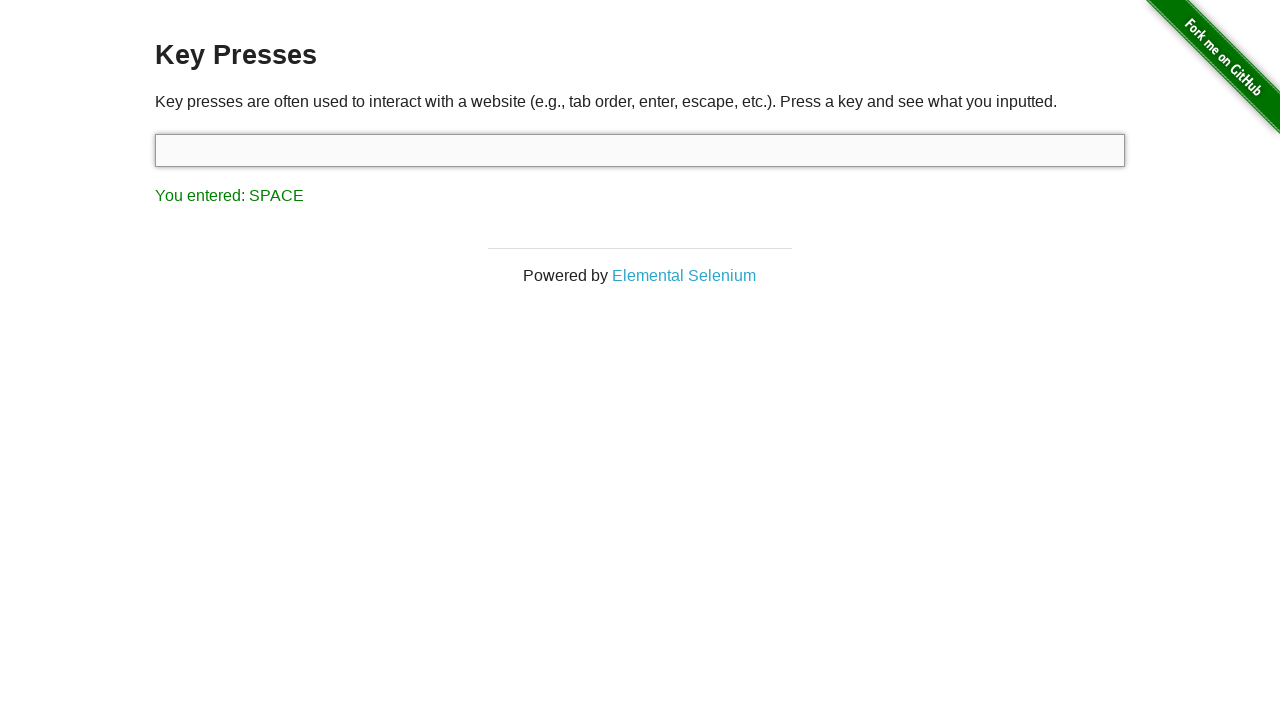